Tests add/remove elements functionality by clicking add button multiple times and then removing elements, verifying counts at each step.

Starting URL: https://the-internet.herokuapp.com/

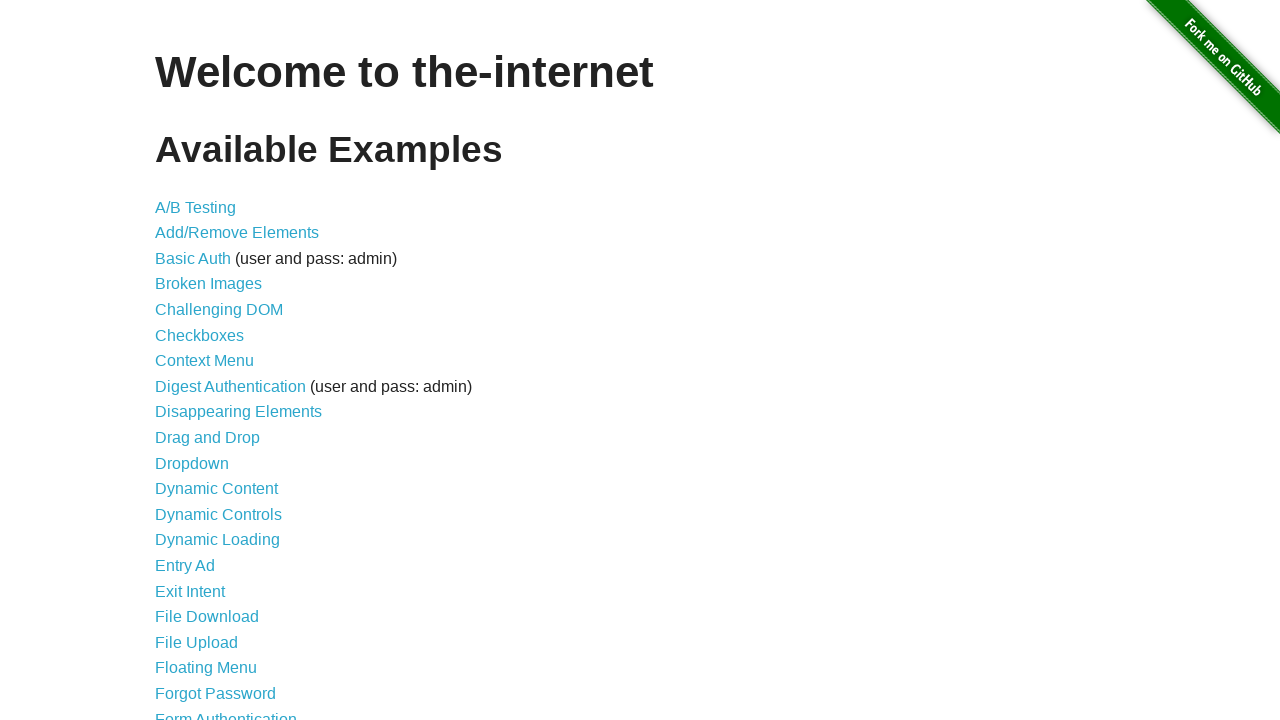

Clicked on Add/Remove Elements link at (237, 233) on a[href='/add_remove_elements/']
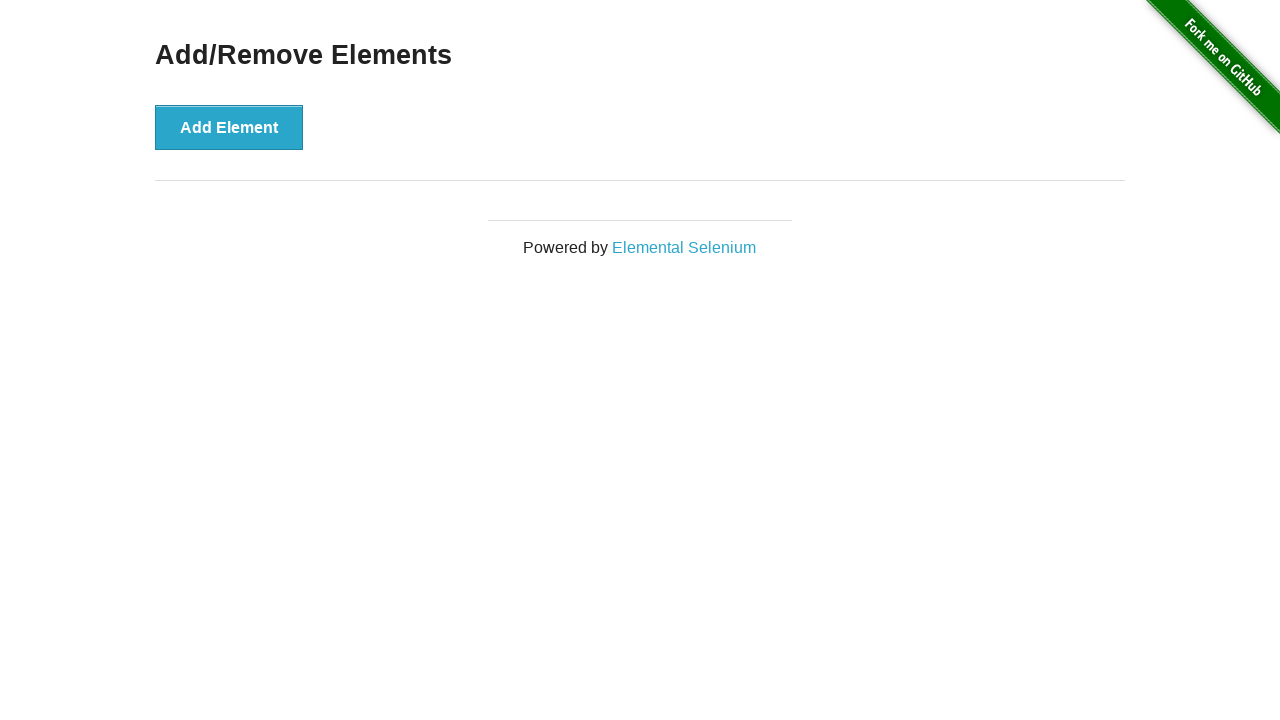

Waited for navigation to Add/Remove Elements page
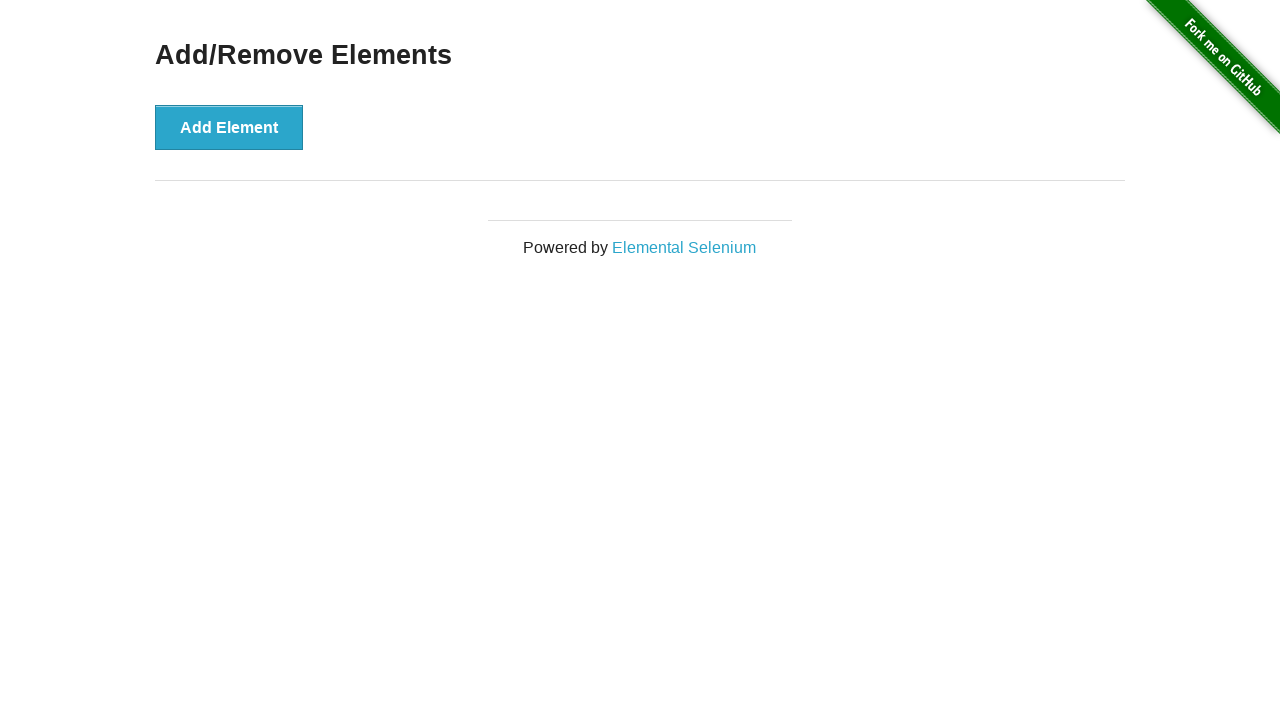

Clicked Add Element button (first time) at (229, 127) on button[onclick='addElement()']
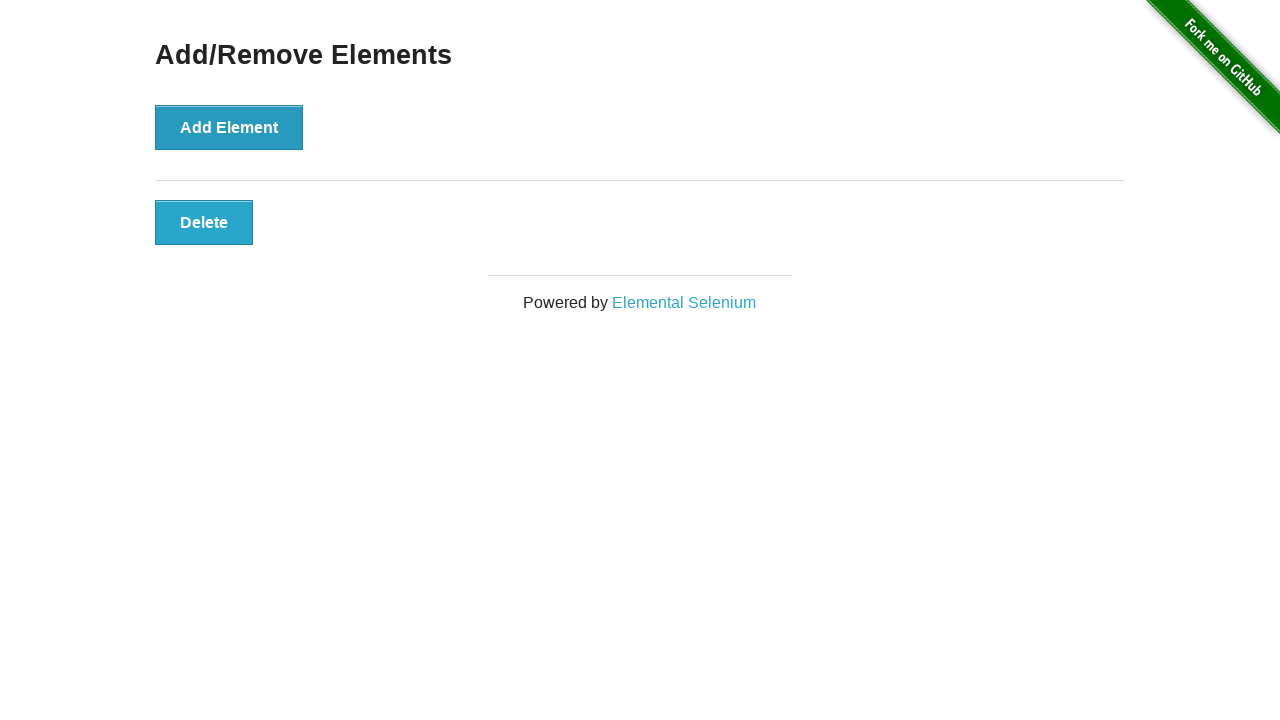

Clicked Add Element button (second time) at (229, 127) on button[onclick='addElement()']
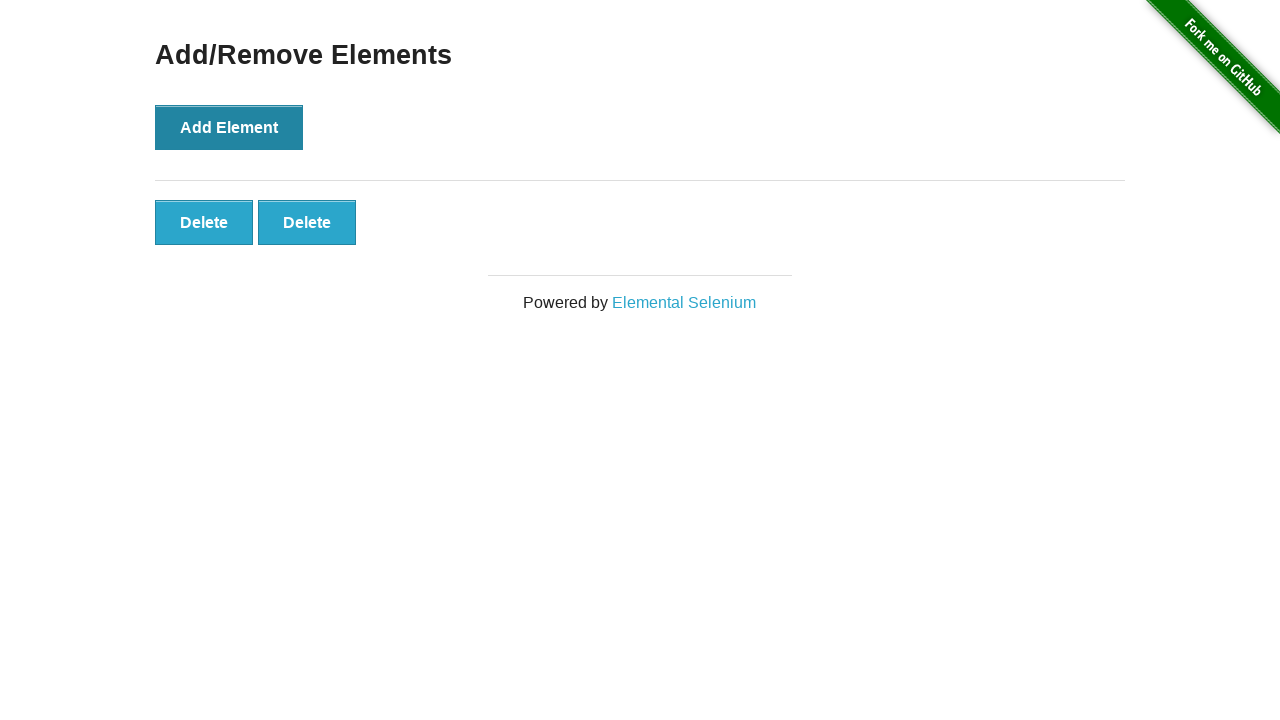

Verified 2 delete buttons exist
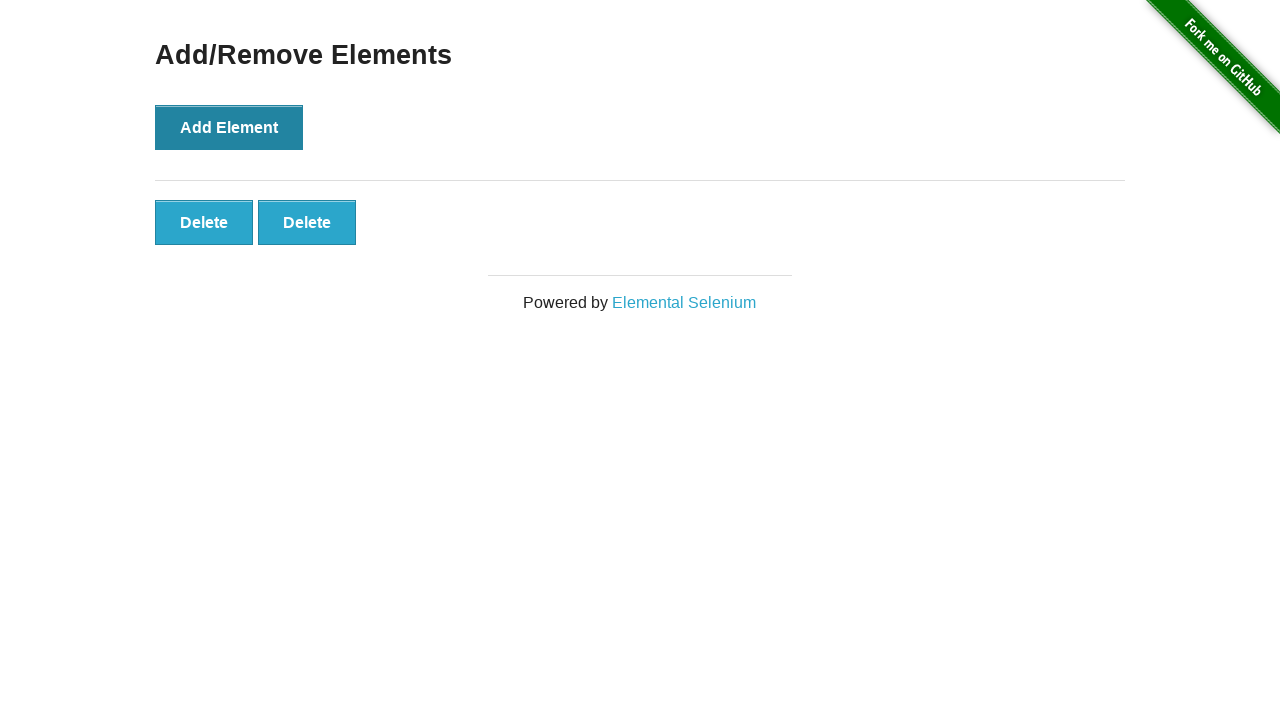

Clicked first delete button to remove one element at (204, 222) on button.added-manually >> nth=0
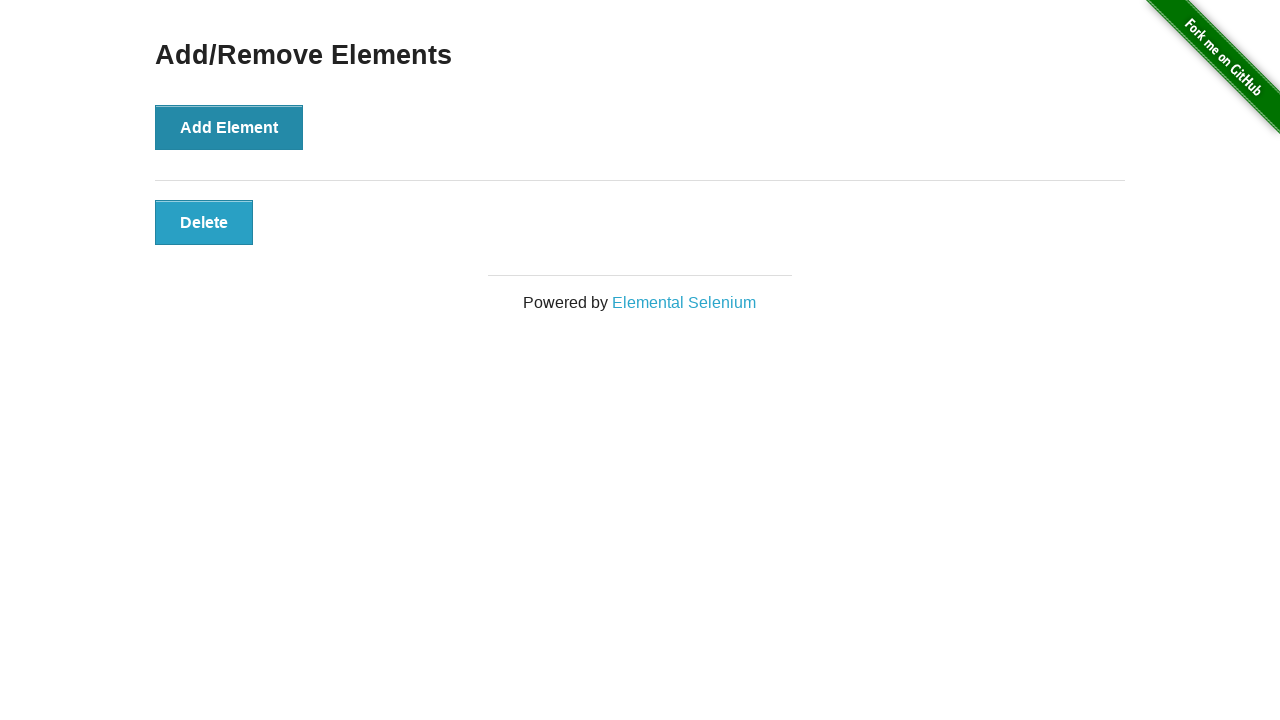

Verified 1 delete button remains
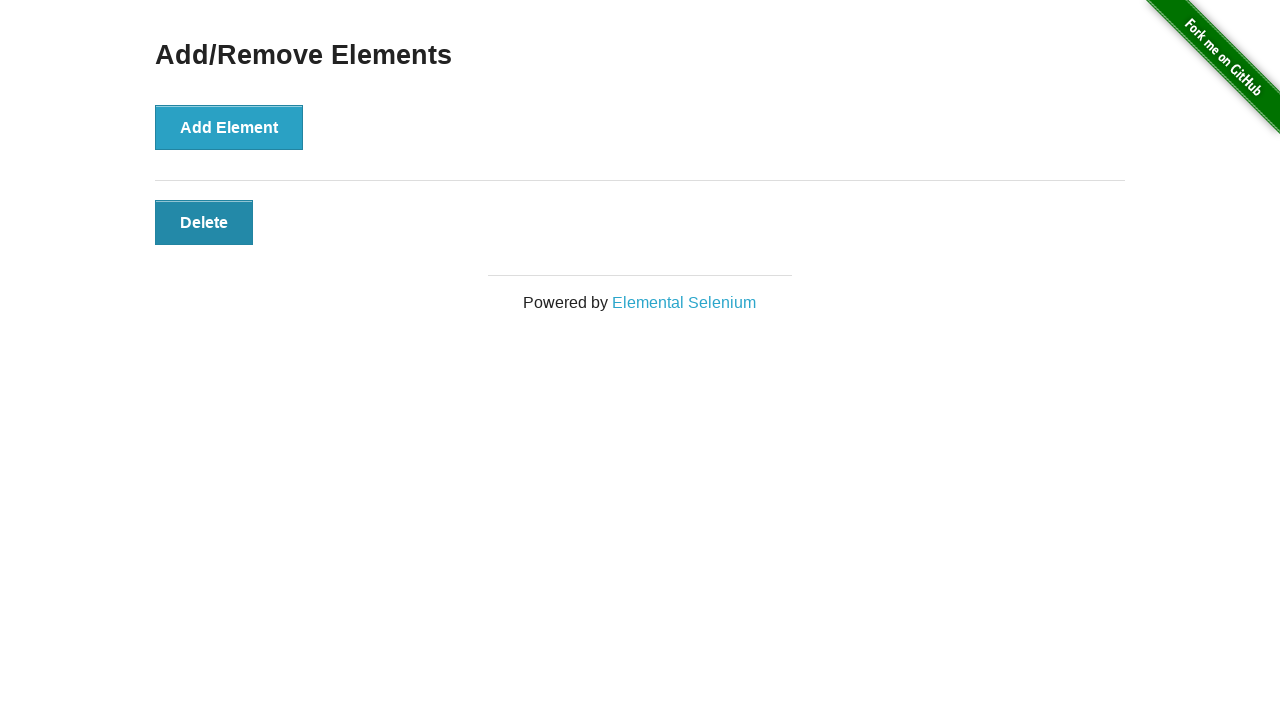

Clicked delete button to remove last element at (204, 222) on button.added-manually >> nth=0
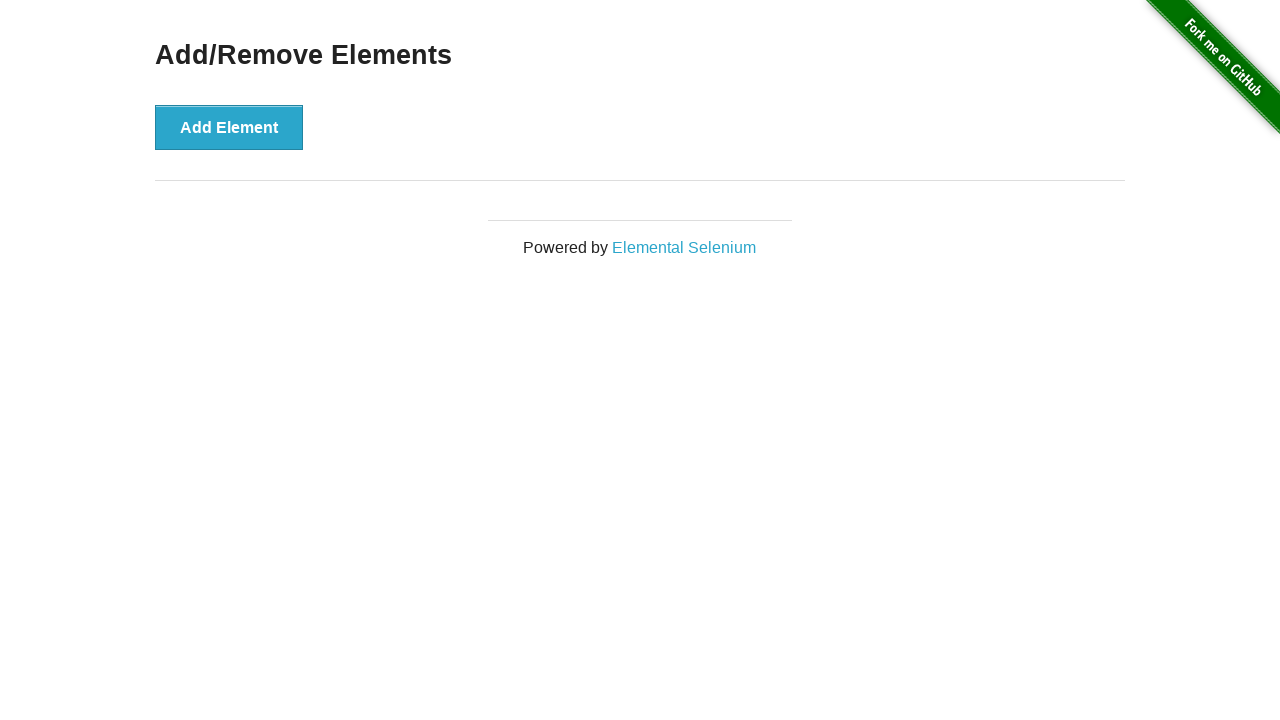

Verified no delete buttons remain
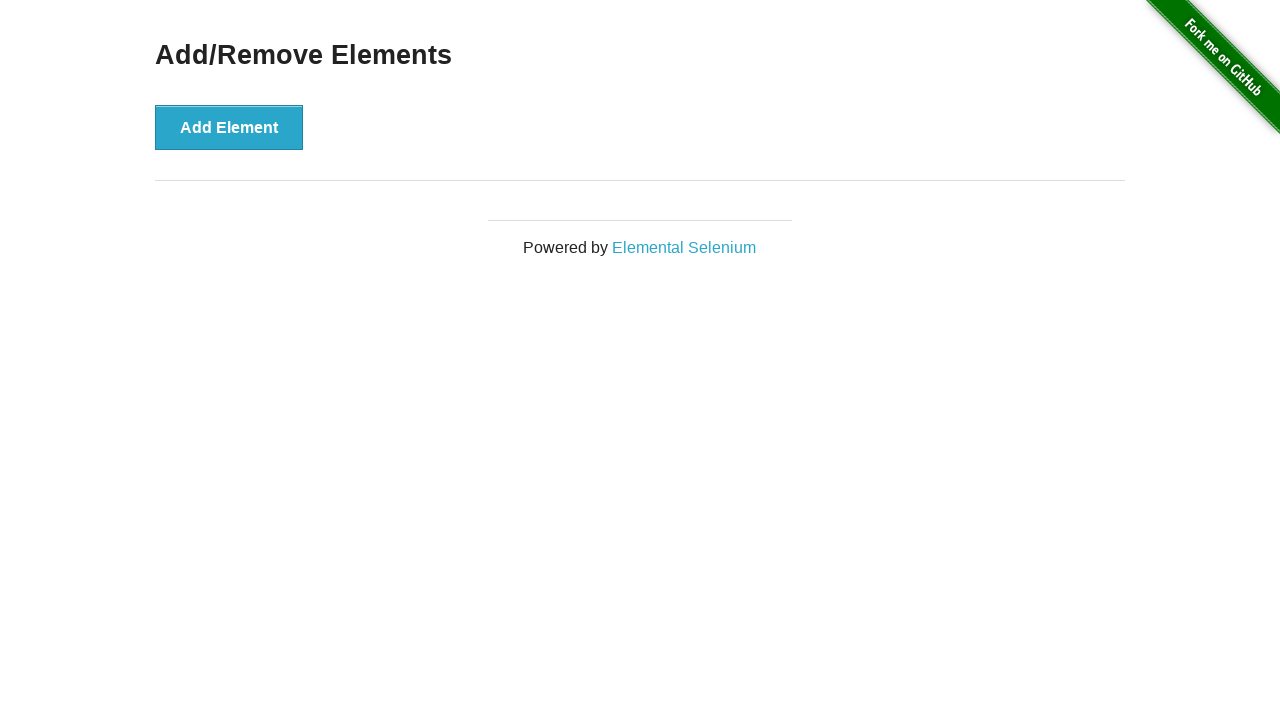

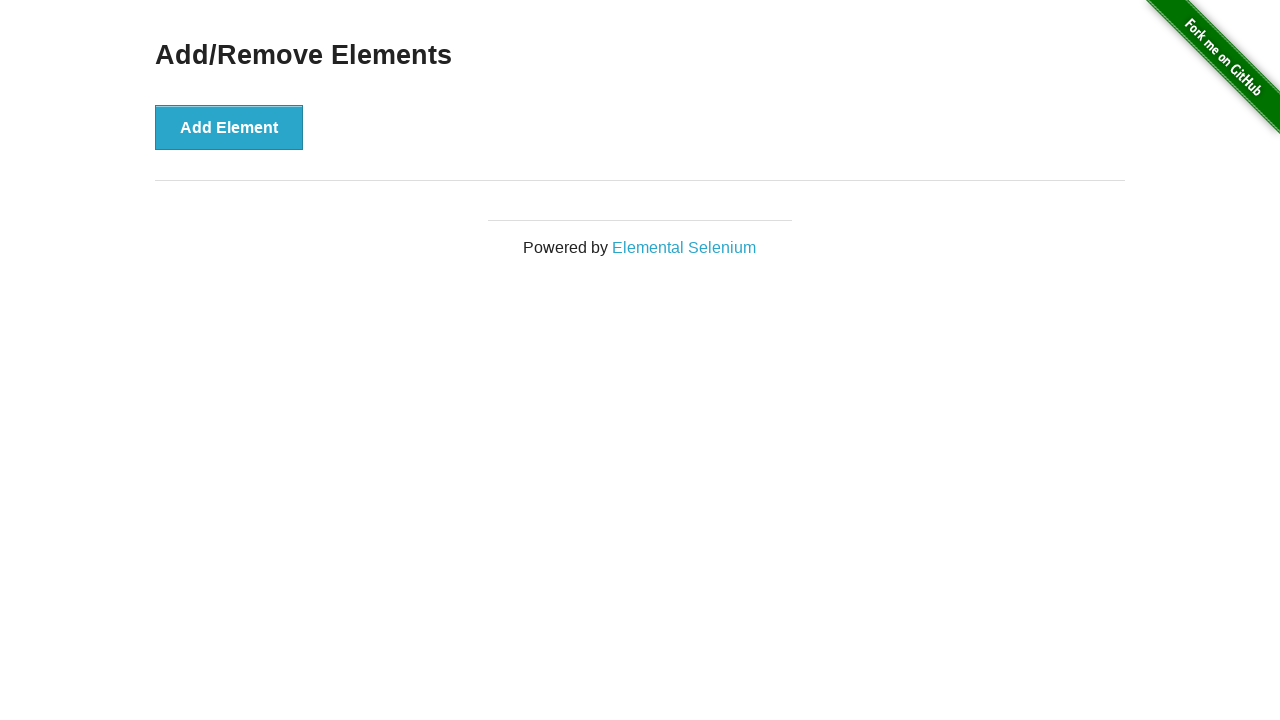